Tests registration form by filling in first name, last name, and email fields, then submitting the form and verifying the success message

Starting URL: http://suninjuly.github.io/registration1.html

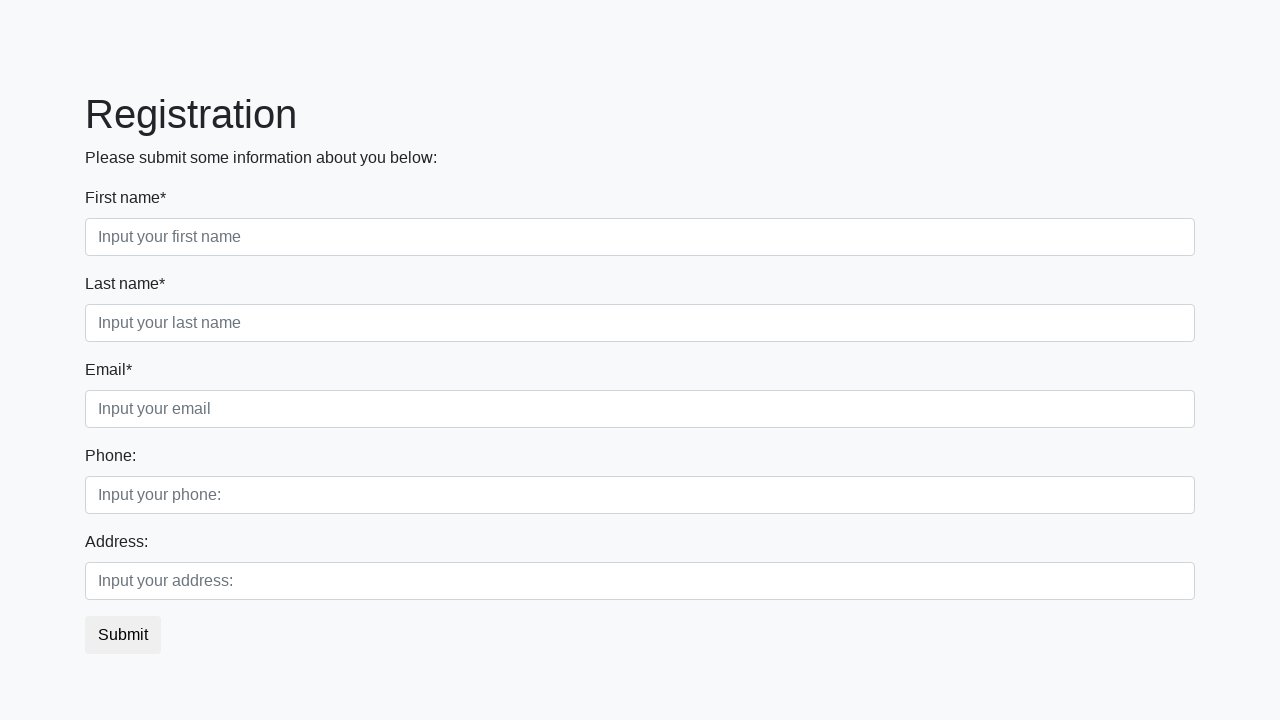

Filled first name field with 'John' on .first_block input.first
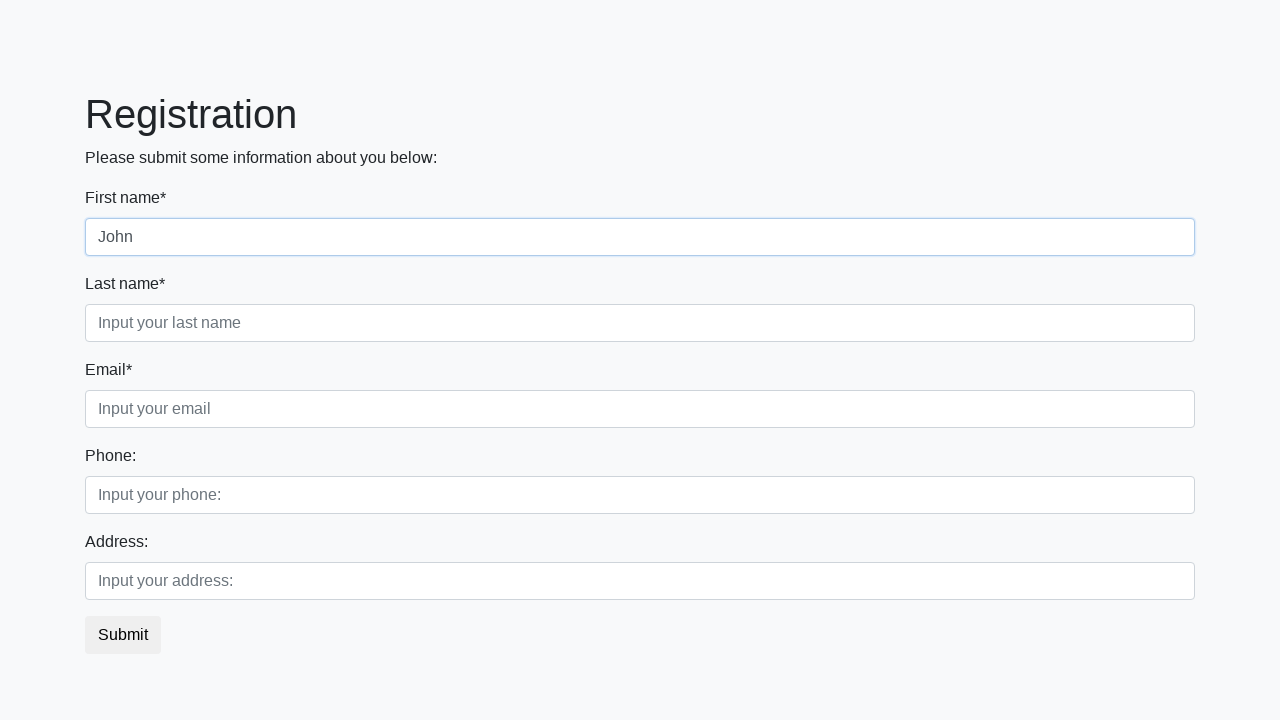

Filled last name field with 'Doe' on .first_block input.second
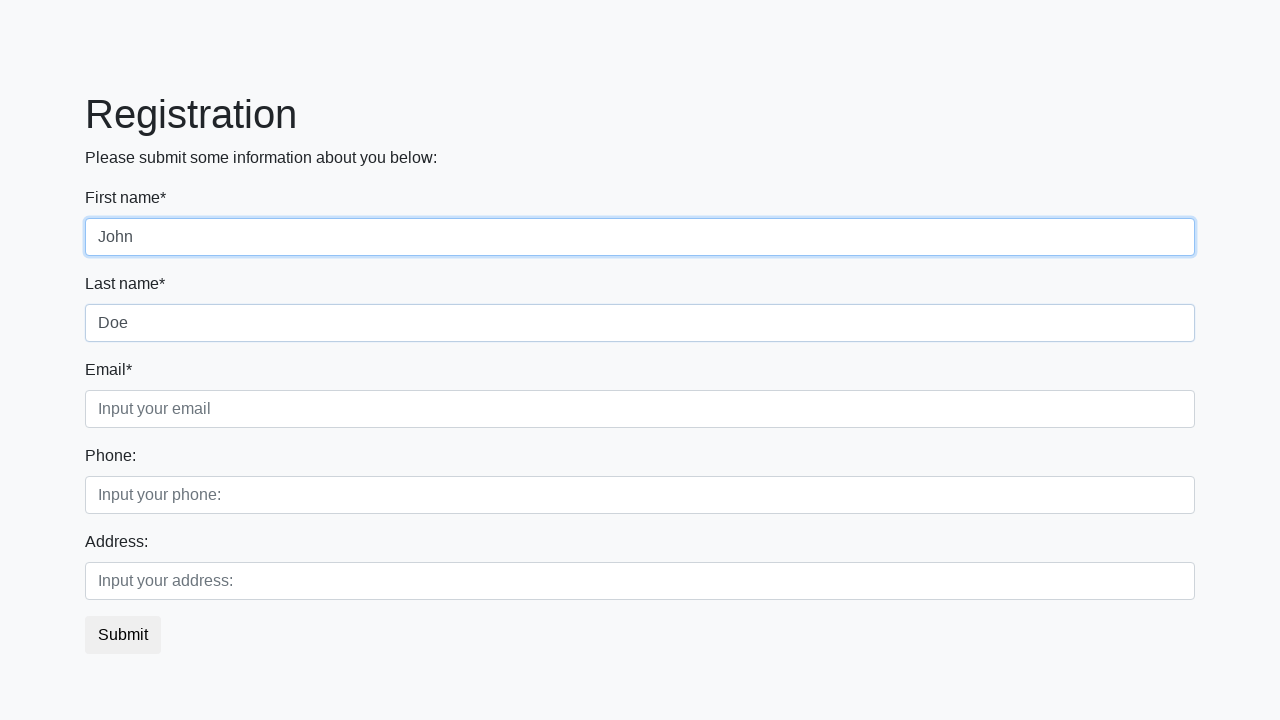

Filled email field with 'john.doe@example.com' on .first_block input.third
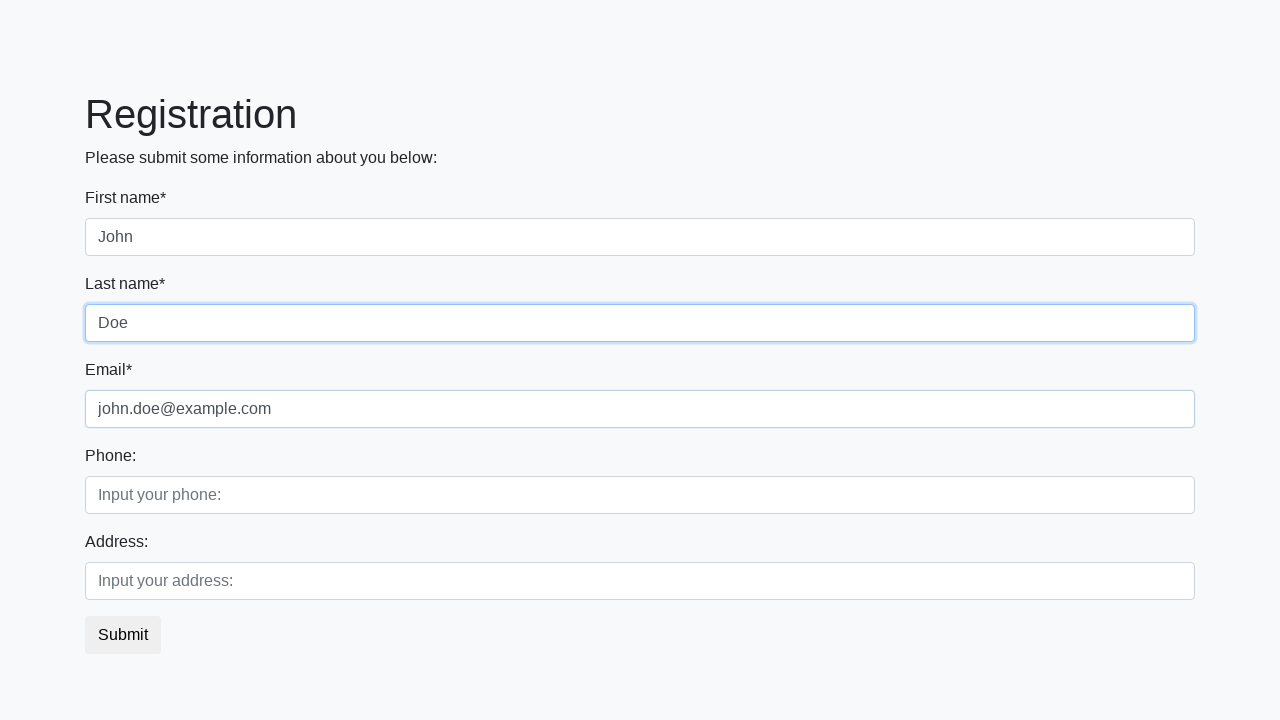

Clicked submit button to register at (123, 635) on button.btn
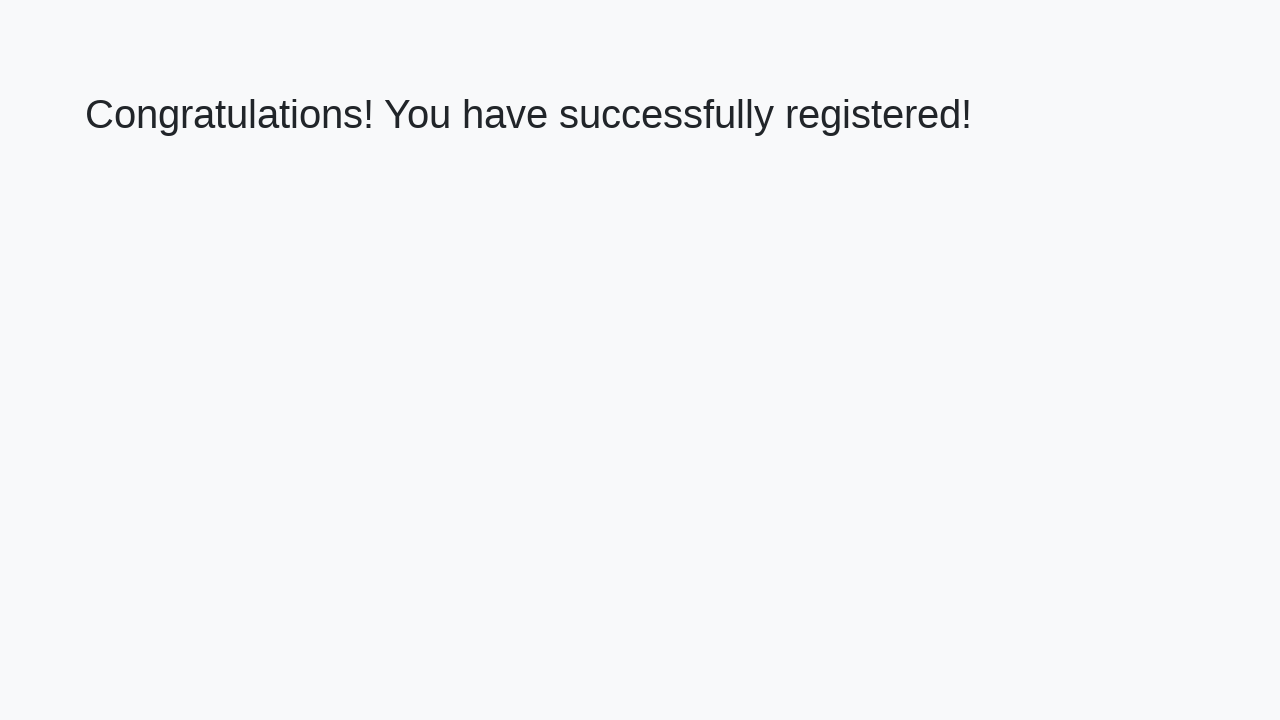

Success message header loaded
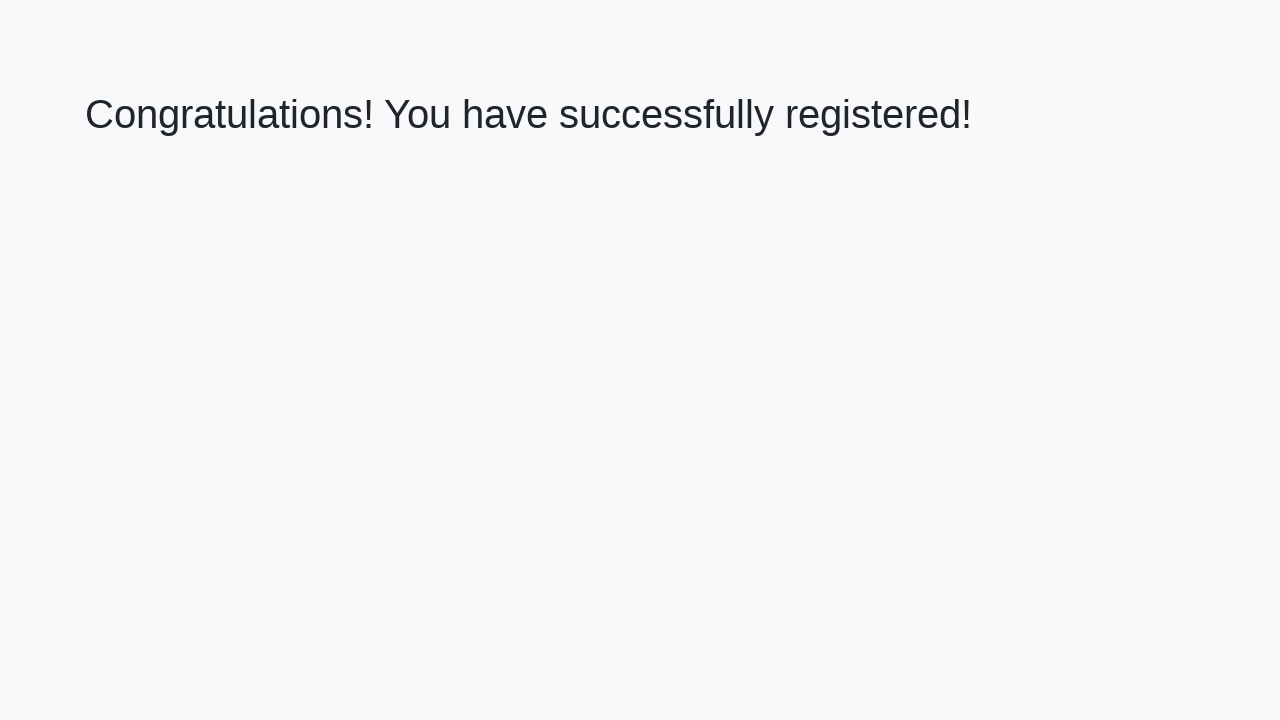

Retrieved success message text
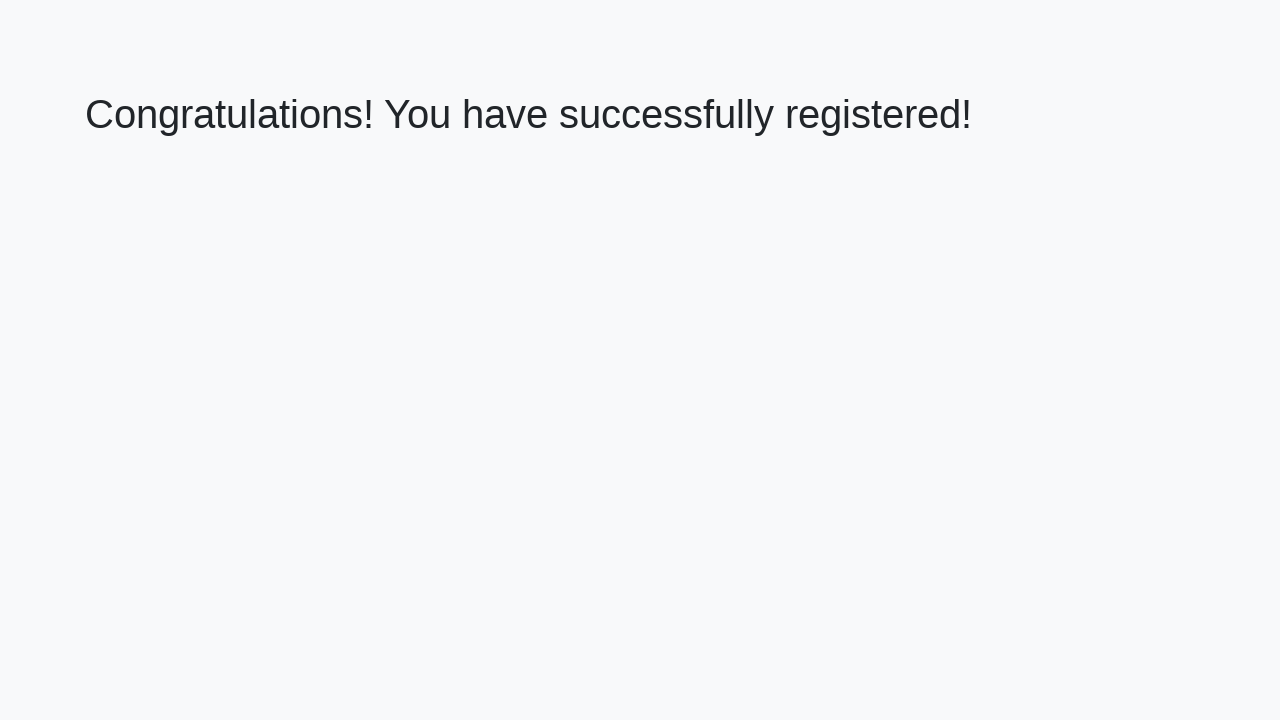

Verified success message: 'Congratulations! You have successfully registered!'
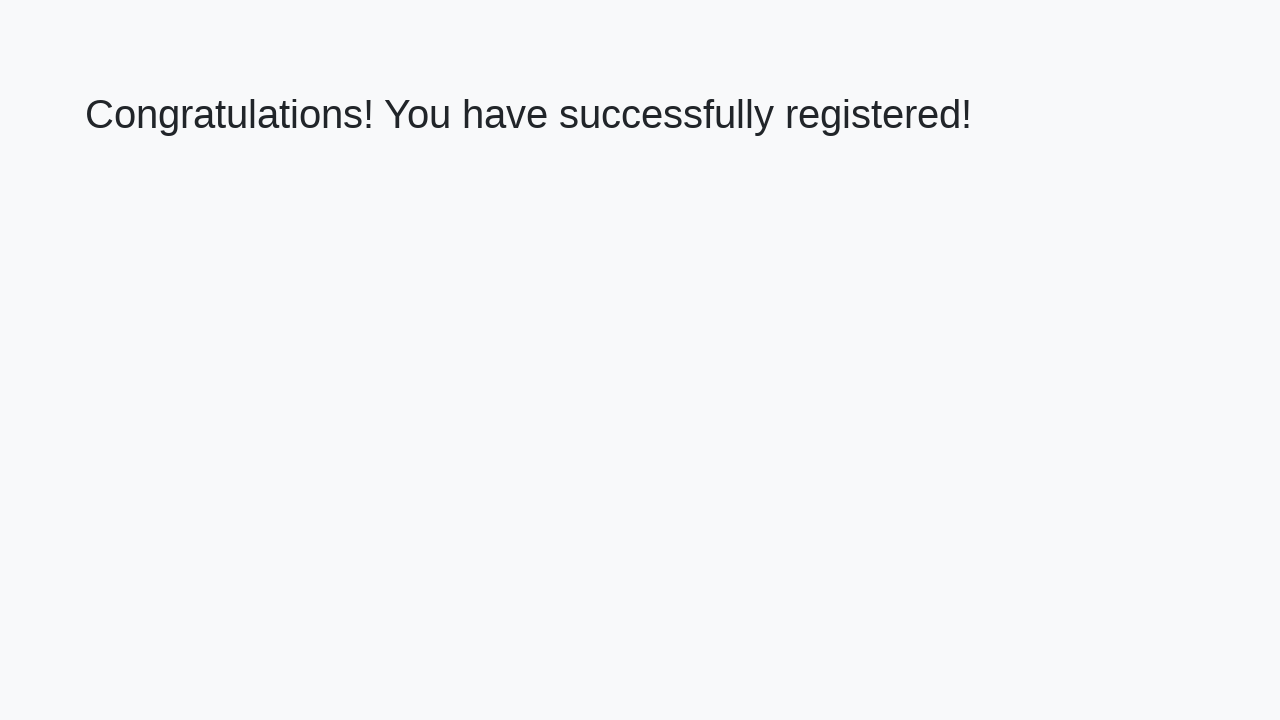

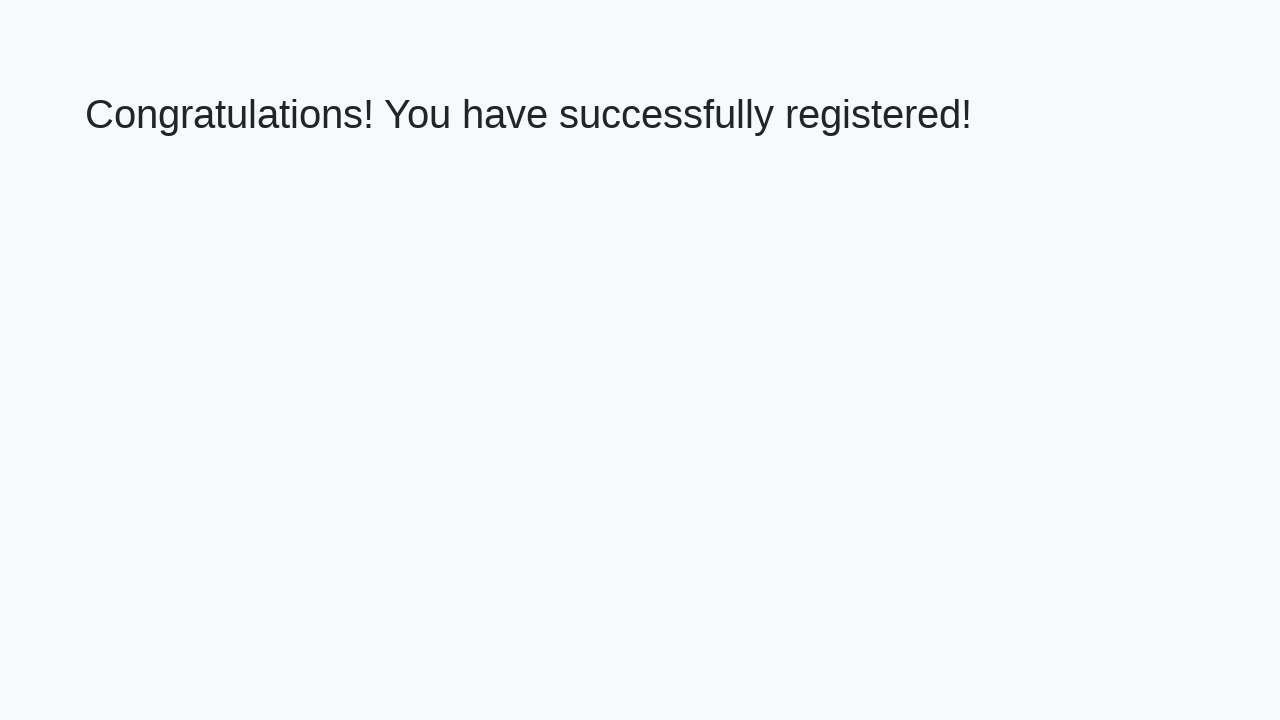